Tests the search functionality on python.org by entering "pycon" in the search box and submitting the search form, then verifying results are found.

Starting URL: https://www.python.org

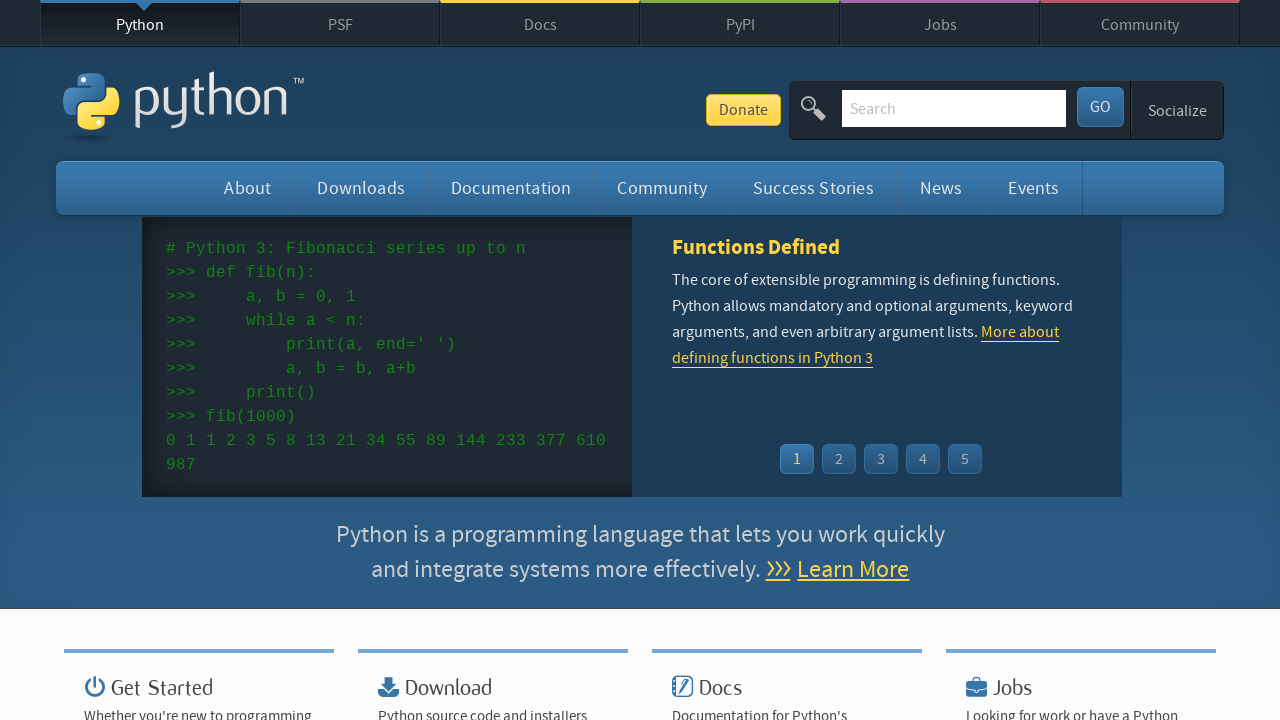

Verified page title contains 'Python'
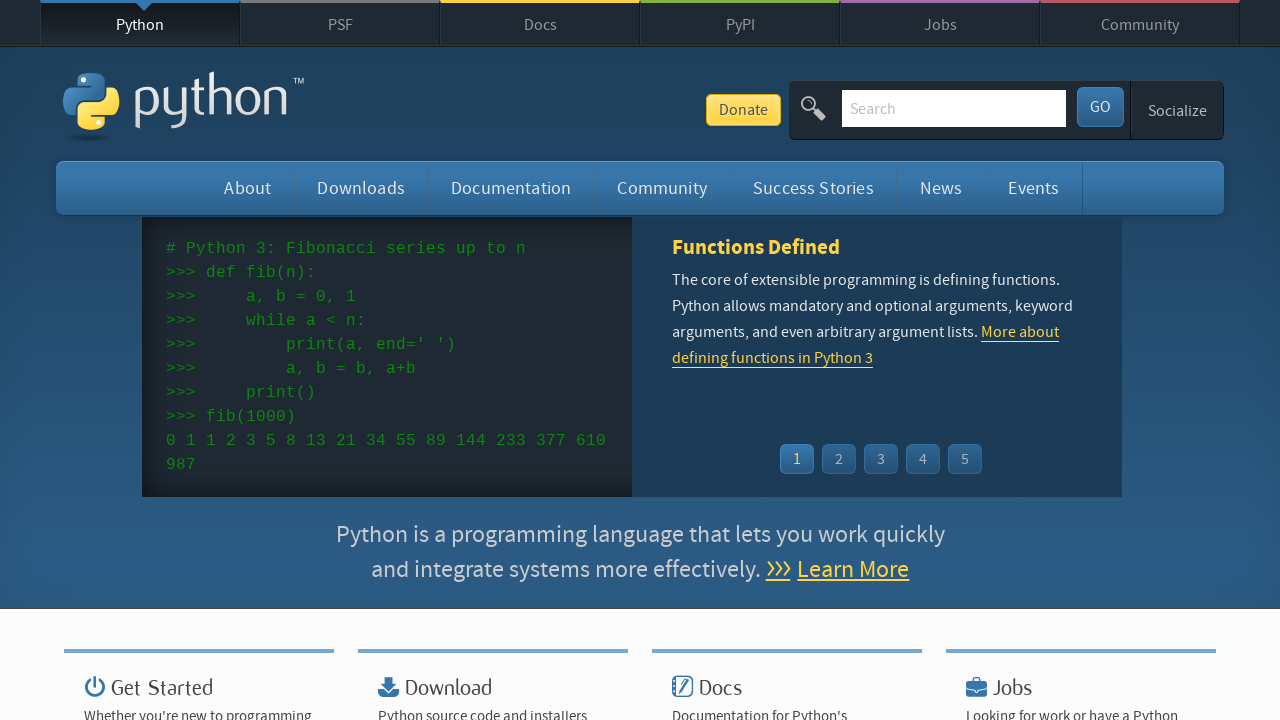

Filled search field with 'pycon' on input[name='q']
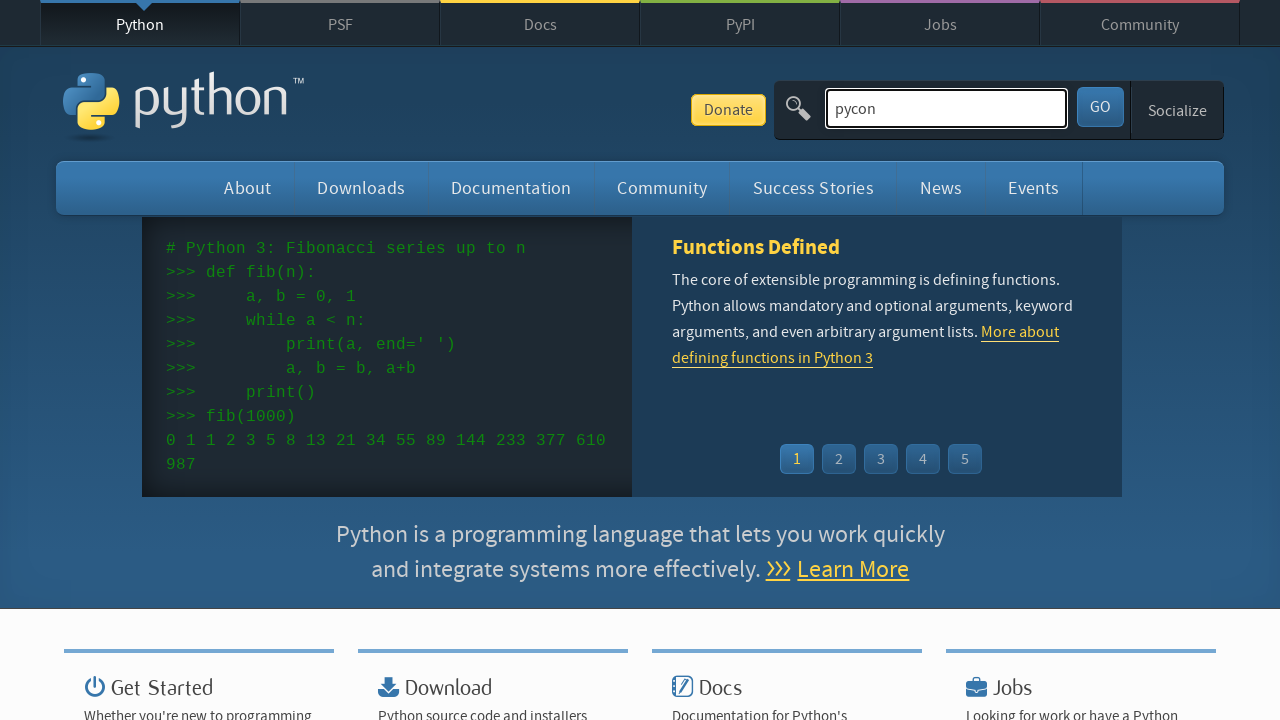

Pressed Enter to submit search on input[name='q']
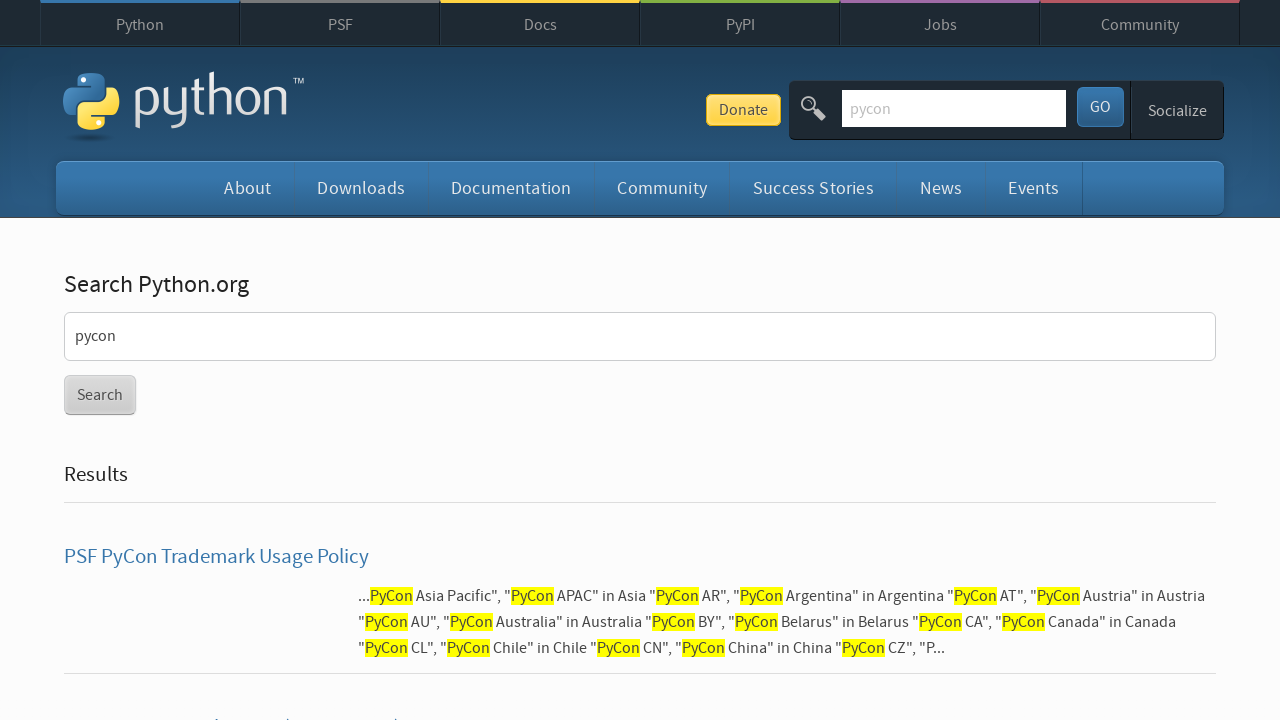

Search results page loaded (networkidle)
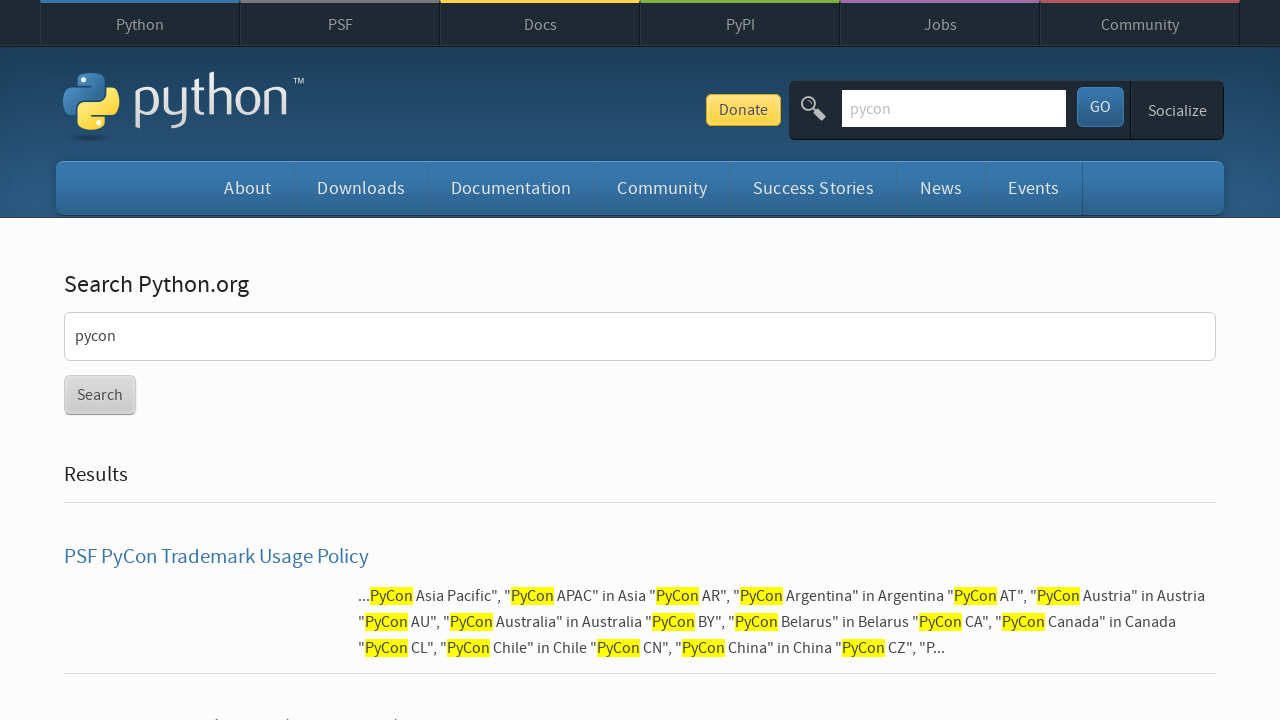

Verified search results were found (no 'No results found' message)
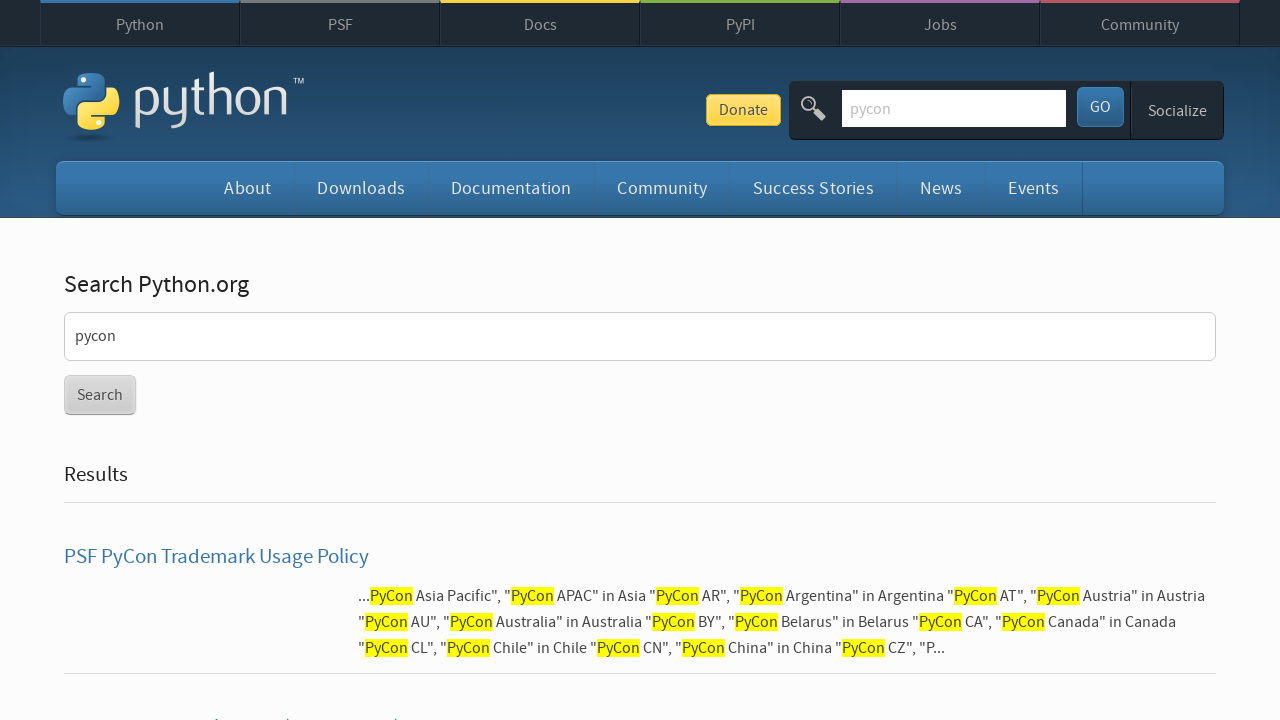

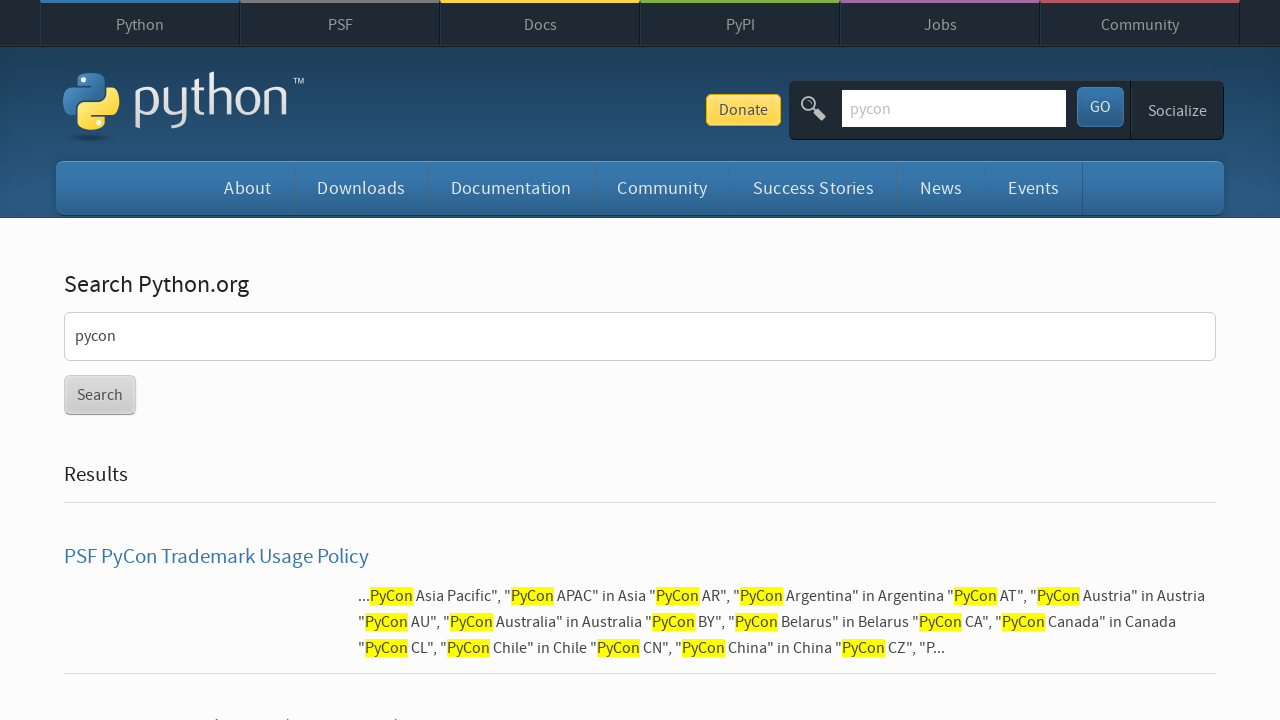